Tests that the clear completed button displays correct text after marking an item complete

Starting URL: https://demo.playwright.dev/todomvc

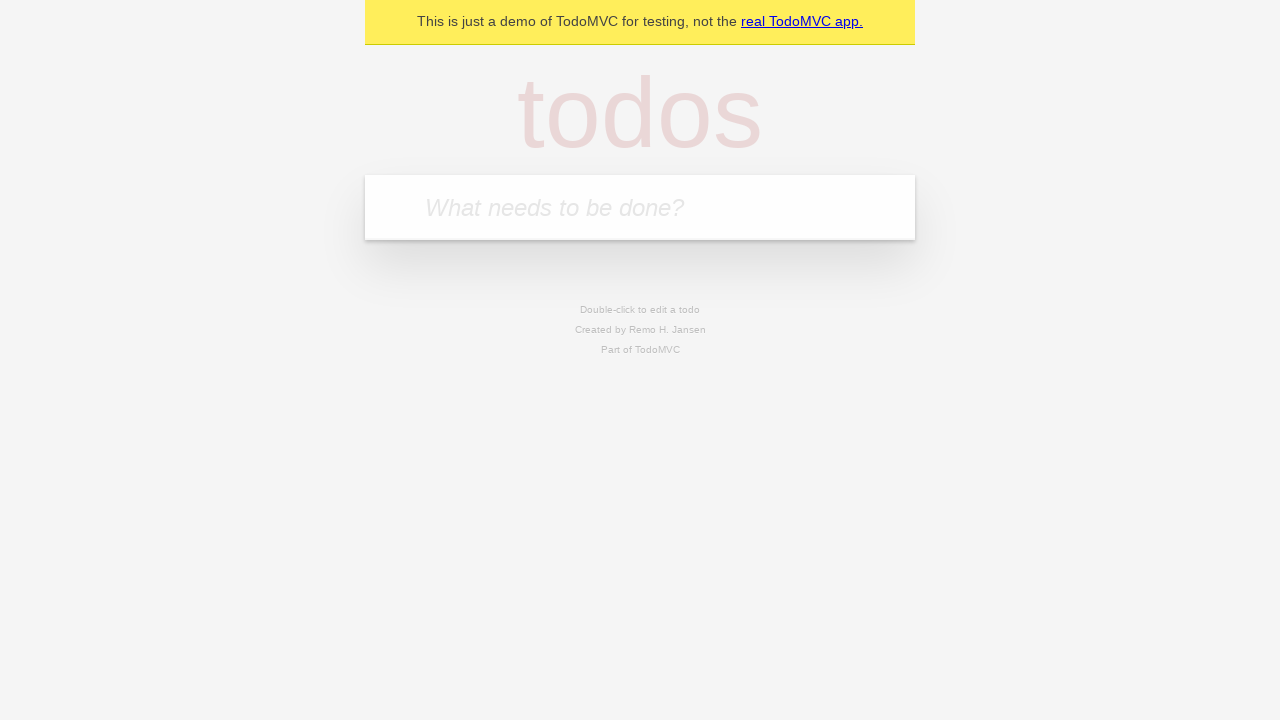

Filled new todo input with 'buy some cheese' on .new-todo
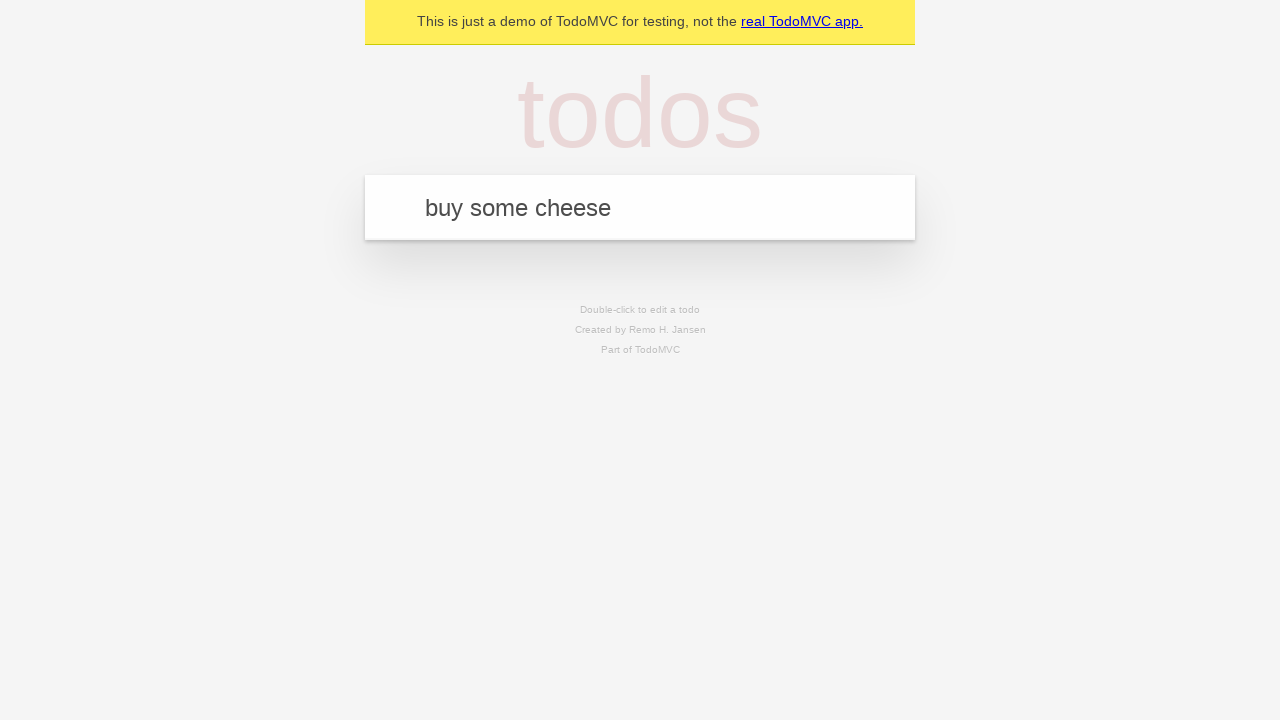

Pressed Enter to add first todo item on .new-todo
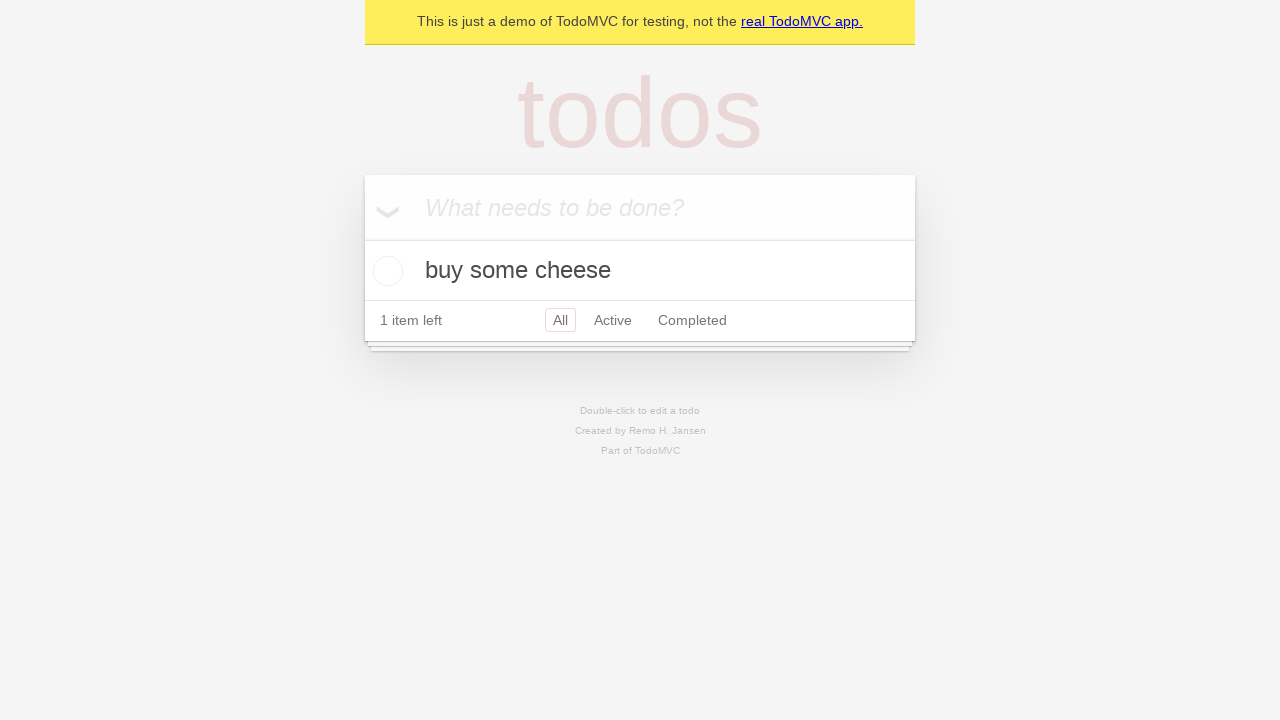

Filled new todo input with 'feed the cat' on .new-todo
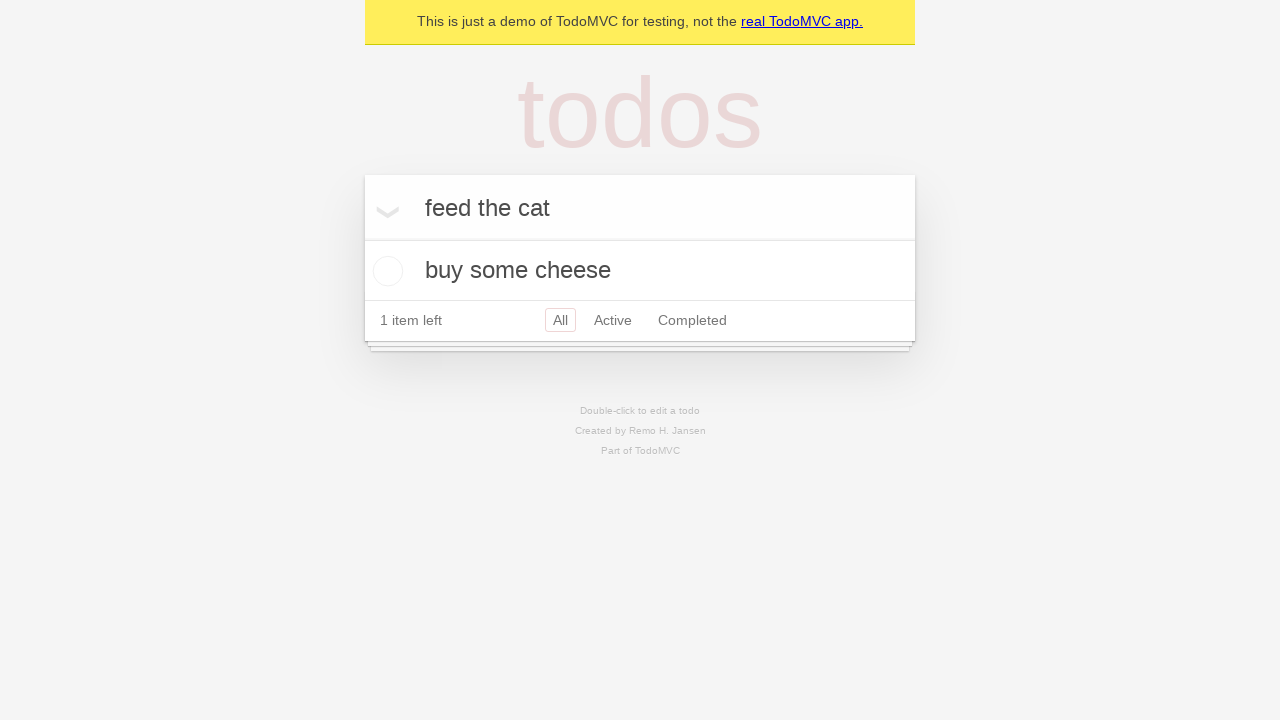

Pressed Enter to add second todo item on .new-todo
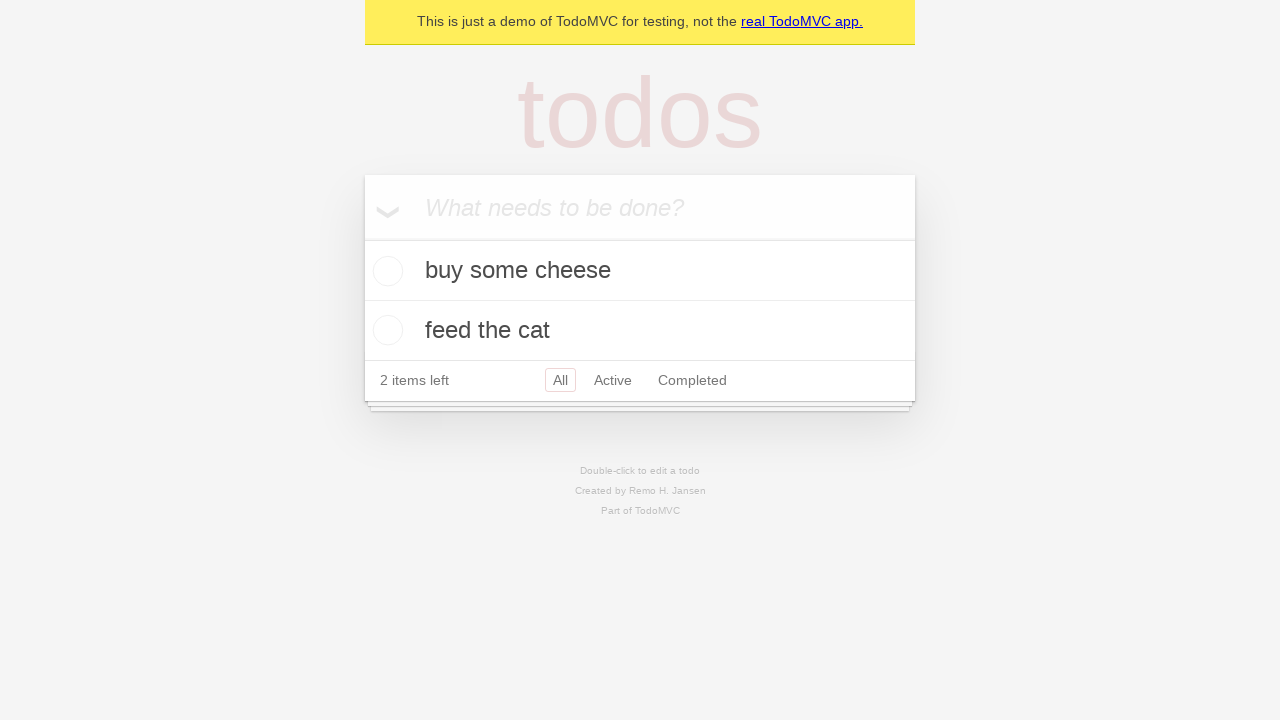

Filled new todo input with 'book a doctors appointment' on .new-todo
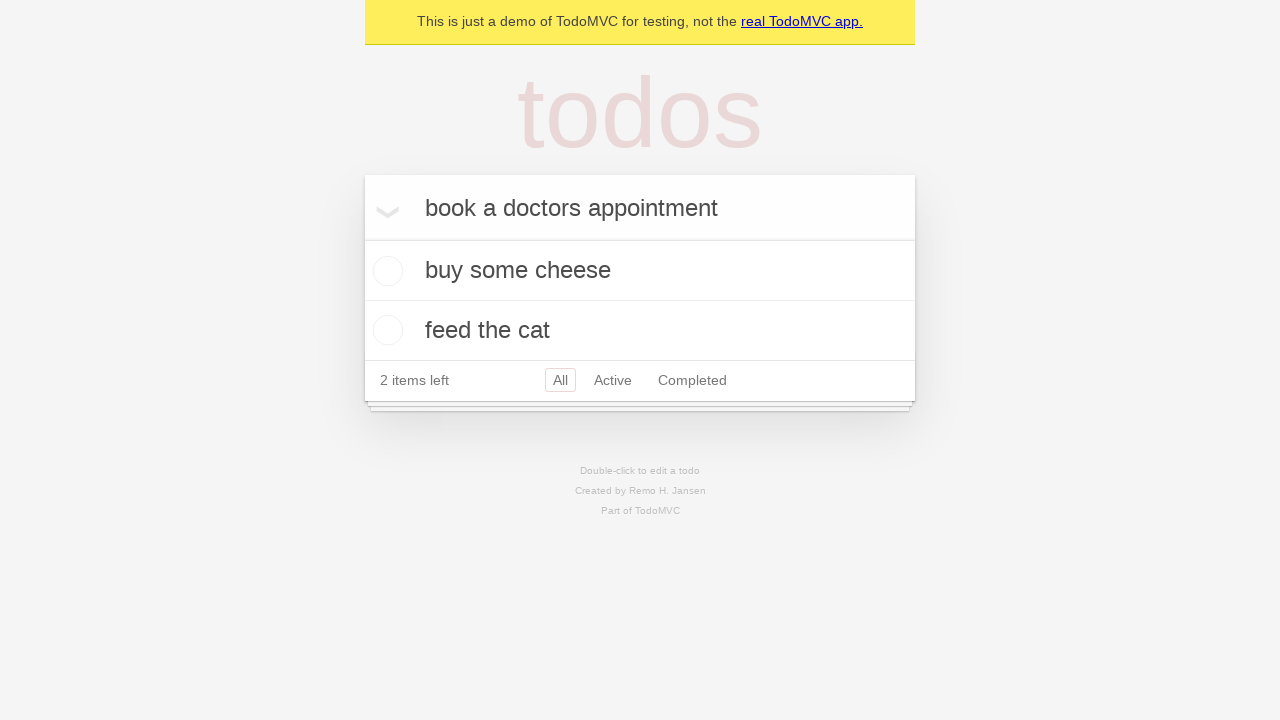

Pressed Enter to add third todo item on .new-todo
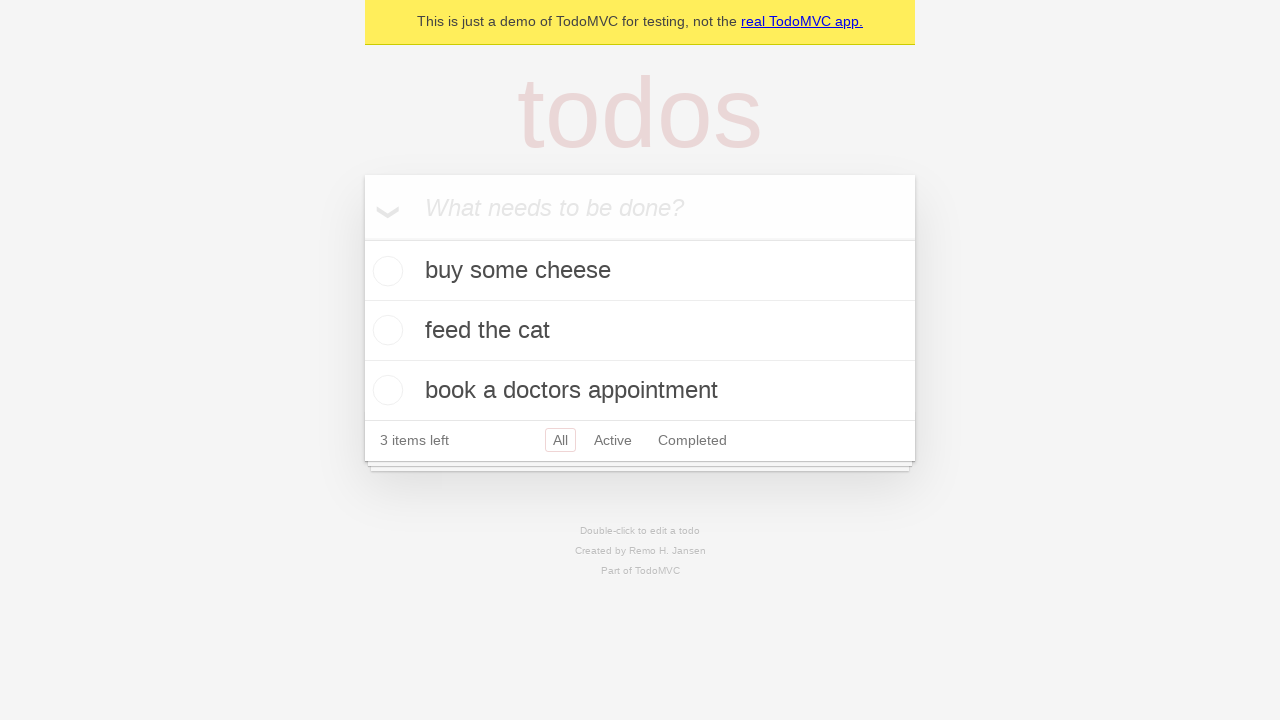

Marked first todo item as complete at (385, 271) on .todo-list li .toggle >> nth=0
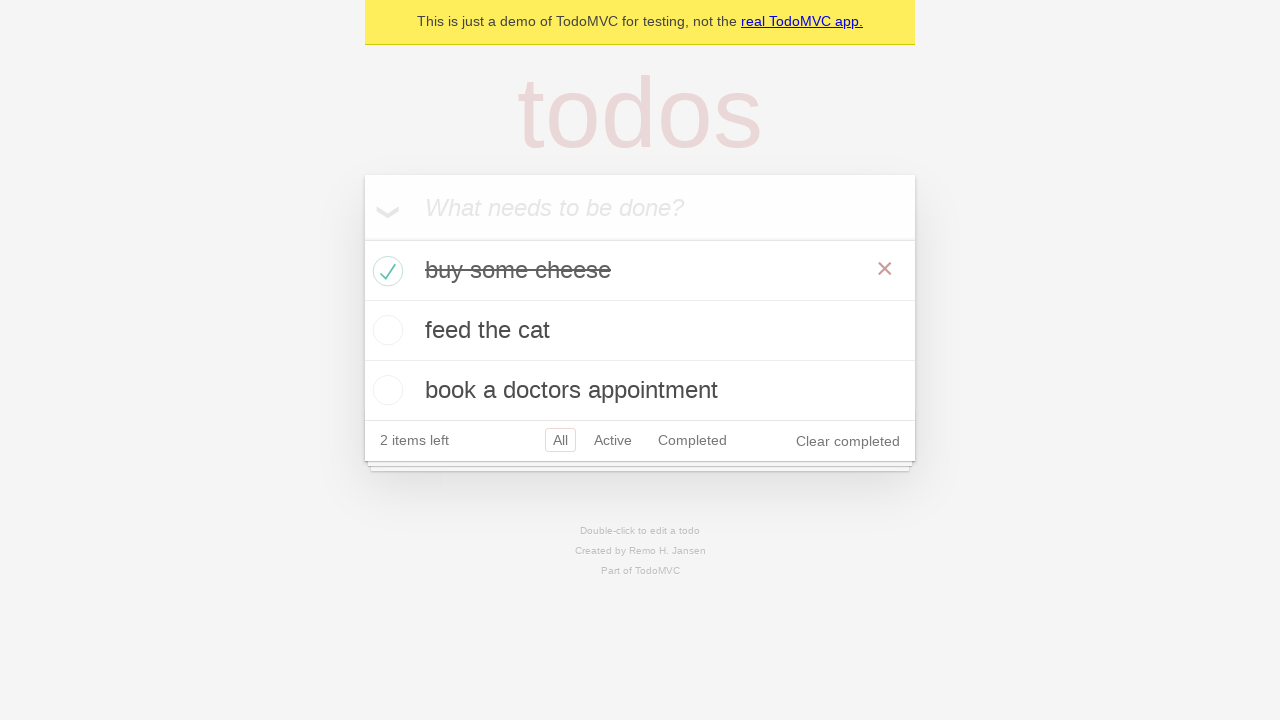

Clear completed button appeared after marking item complete
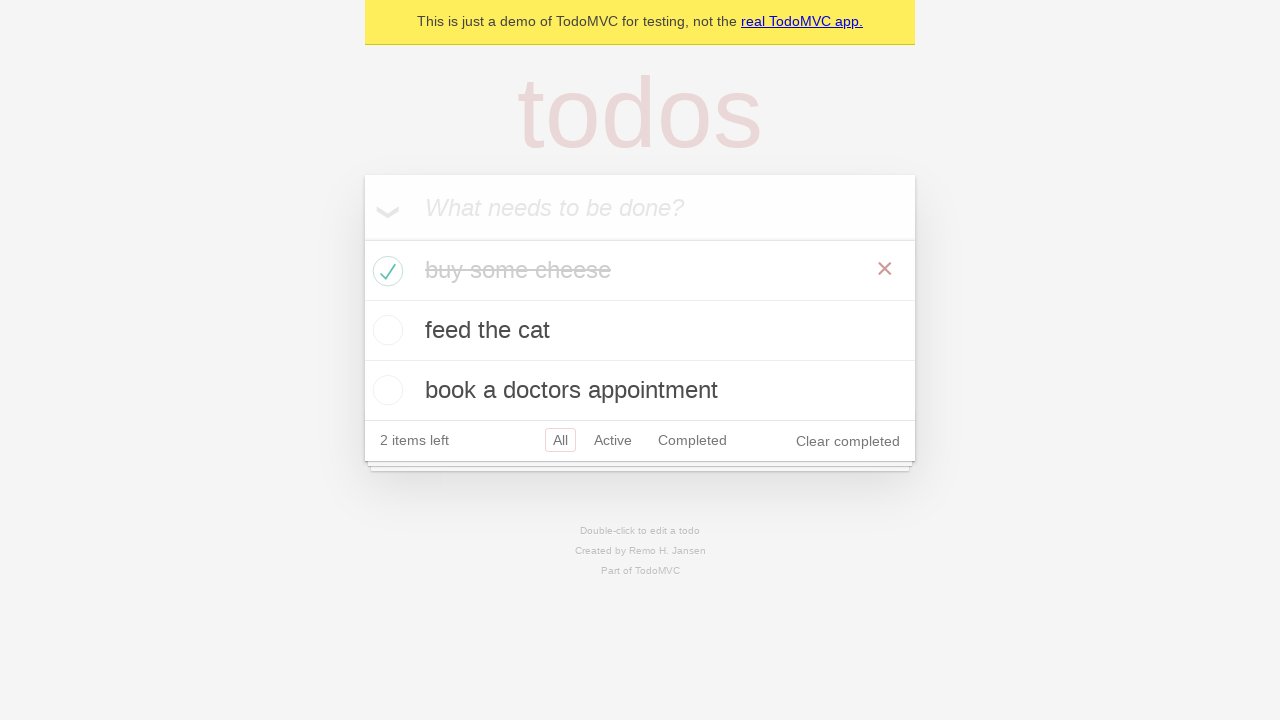

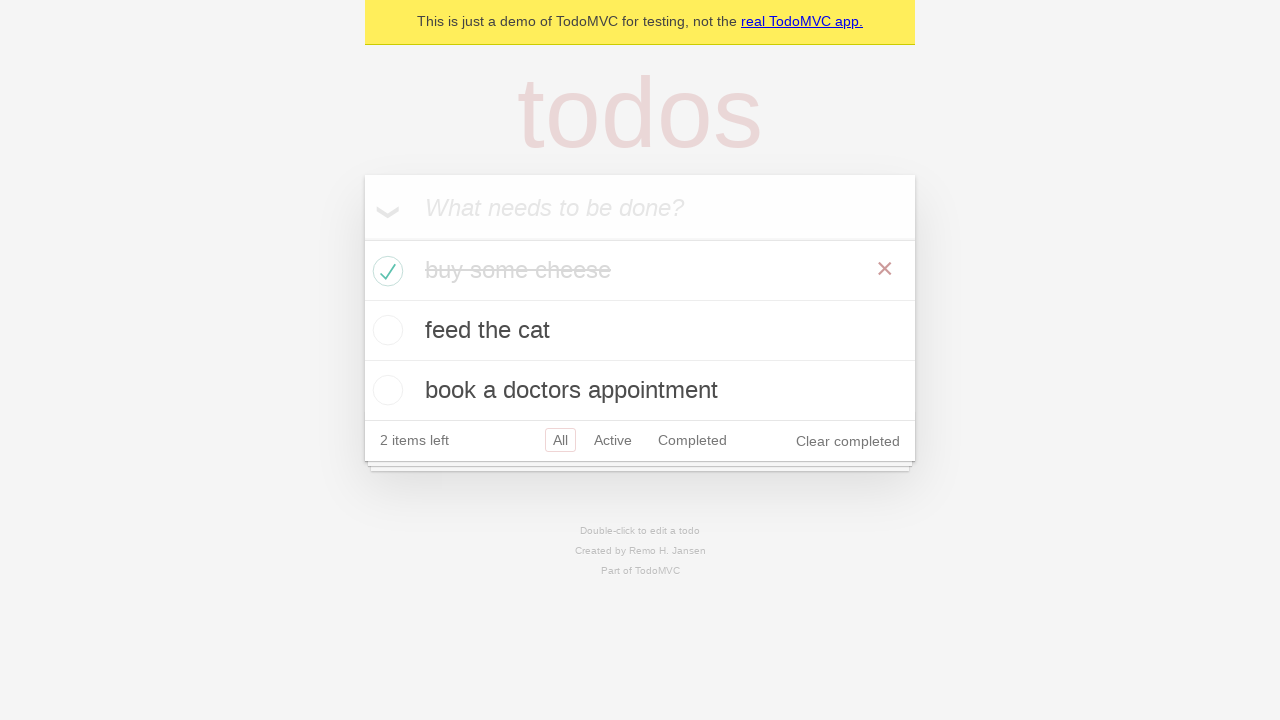